Tests prompt alert by navigating to the textbox tab and entering text in a prompt dialog

Starting URL: https://demo.automationtesting.in/

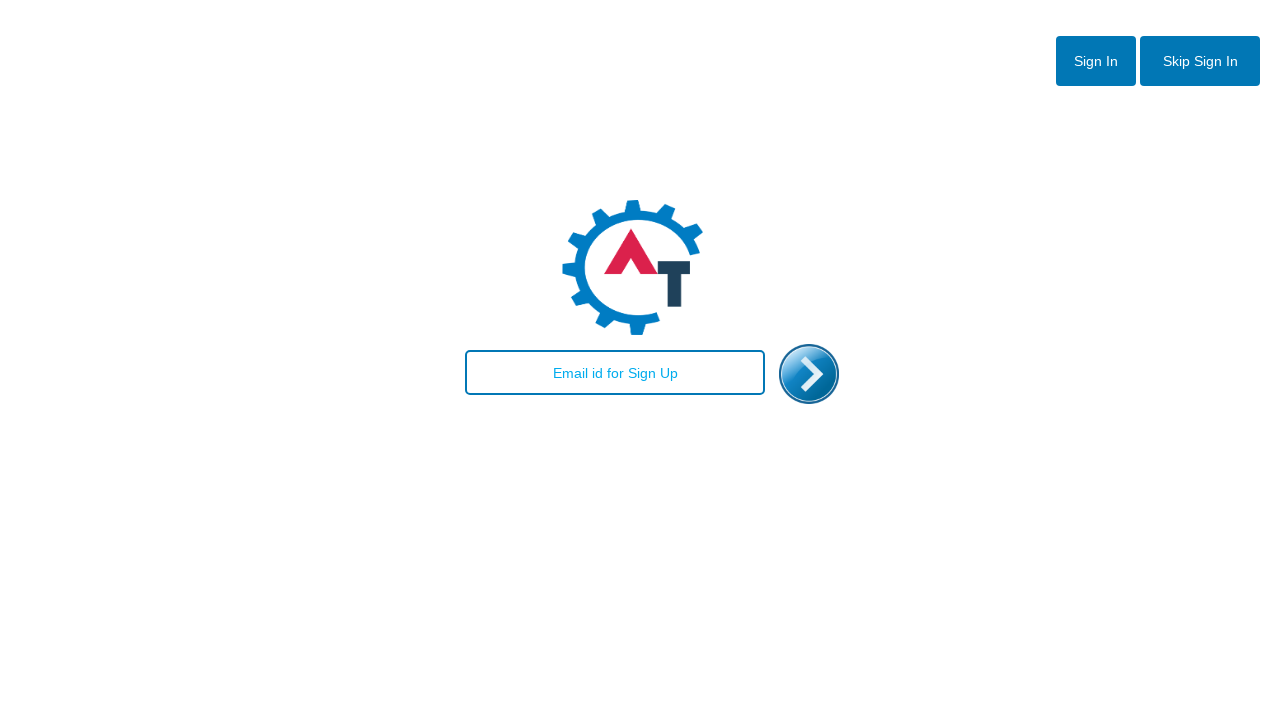

Clicked btn2 to navigate to Register page at (1200, 61) on #btn2
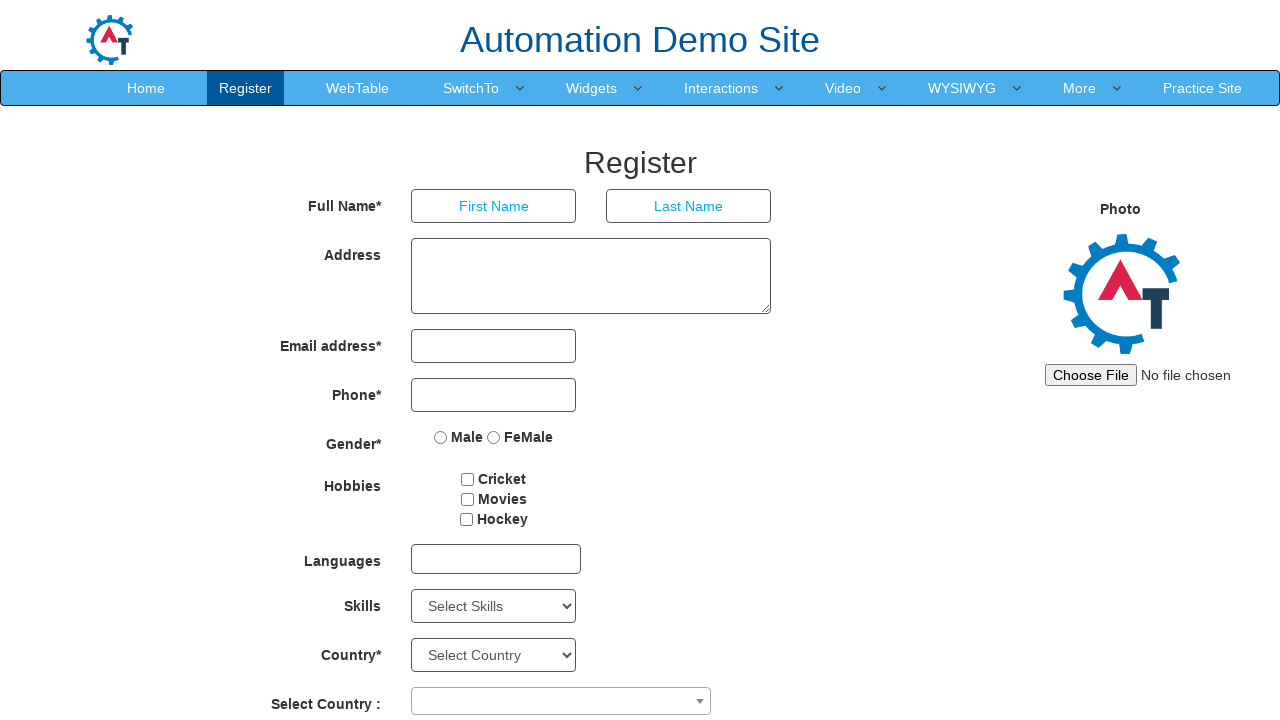

Waited 3000ms for page to load
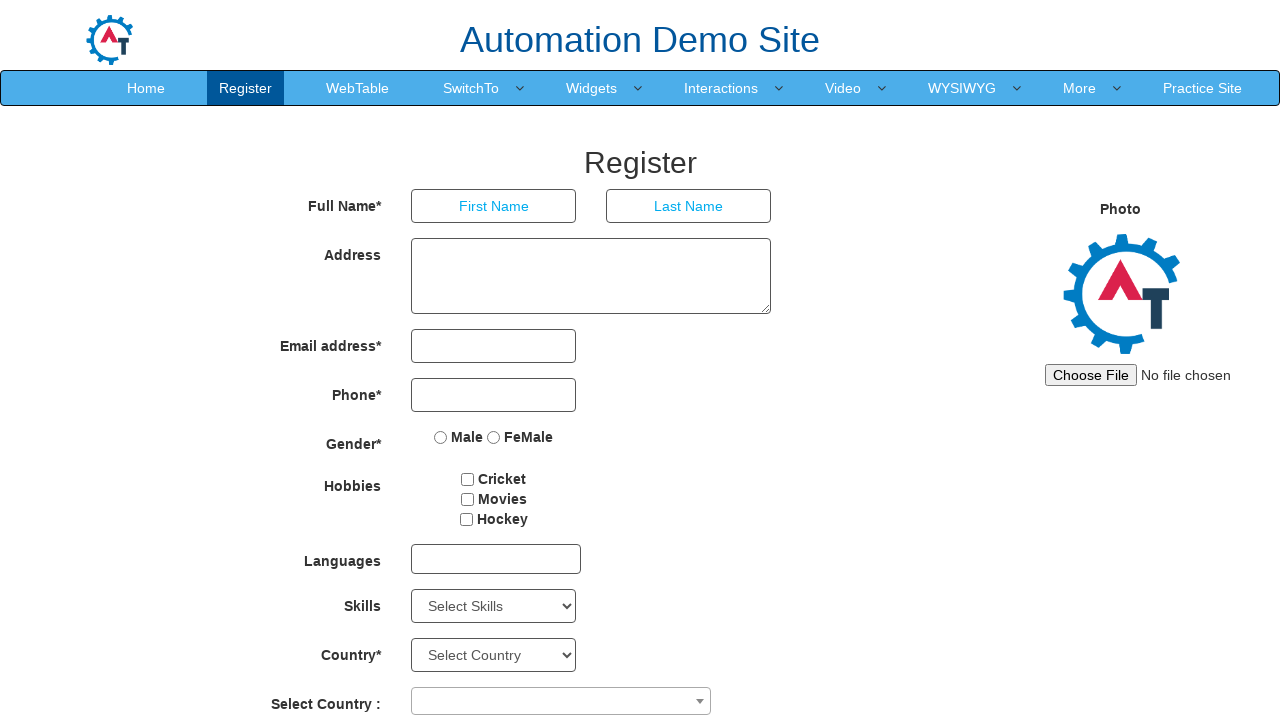

Clicked SwitchTo menu at (471, 88) on text=SwitchTo
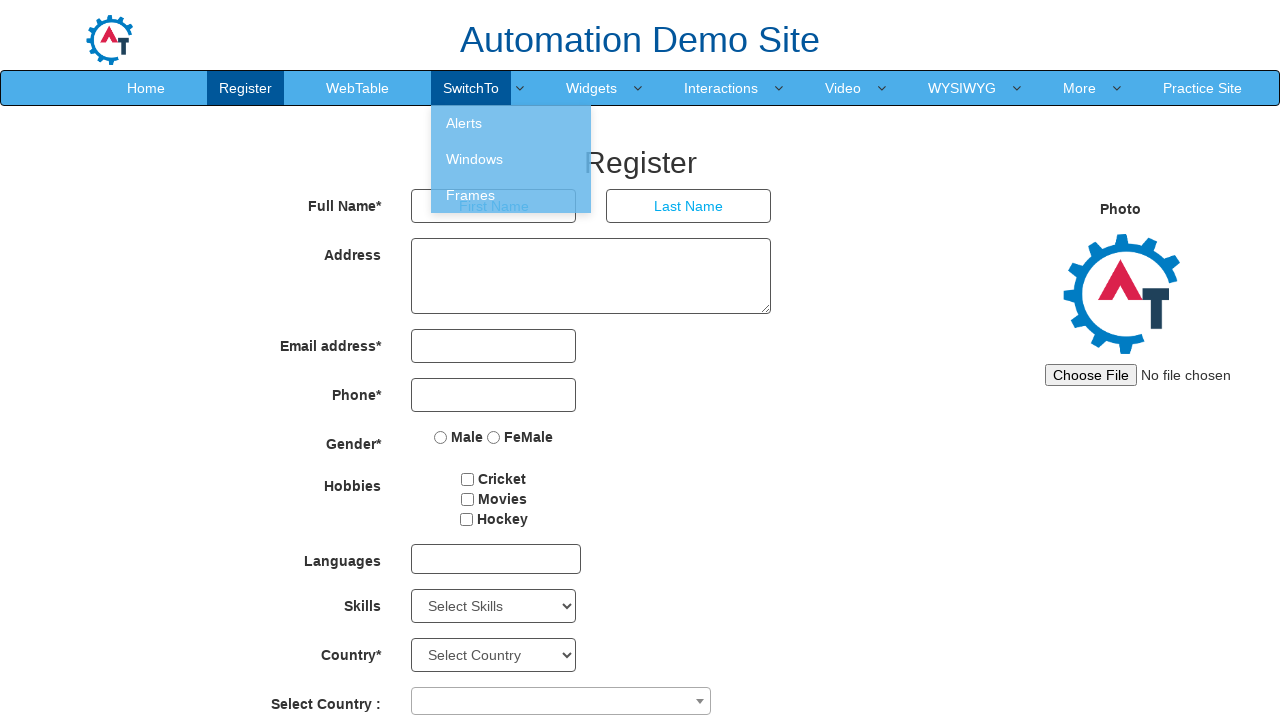

Waited 3000ms for SwitchTo menu to load
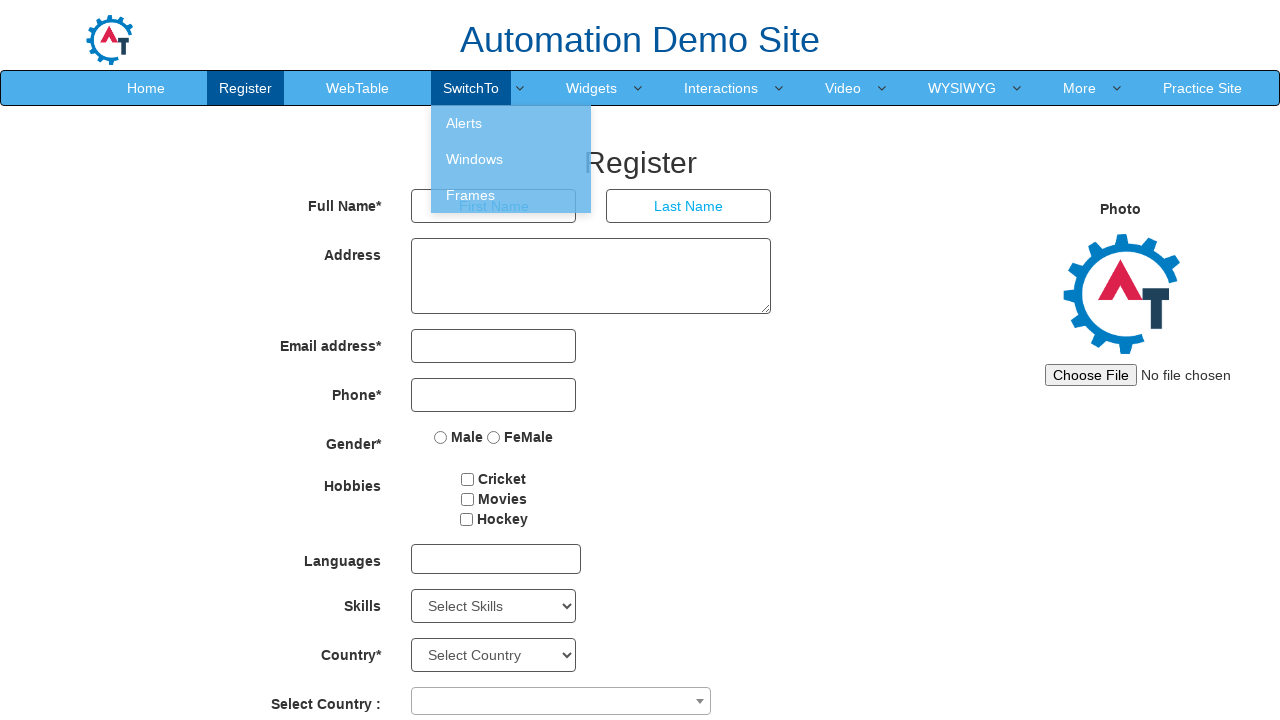

Clicked Alerts.html link at (511, 123) on [href='Alerts.html']
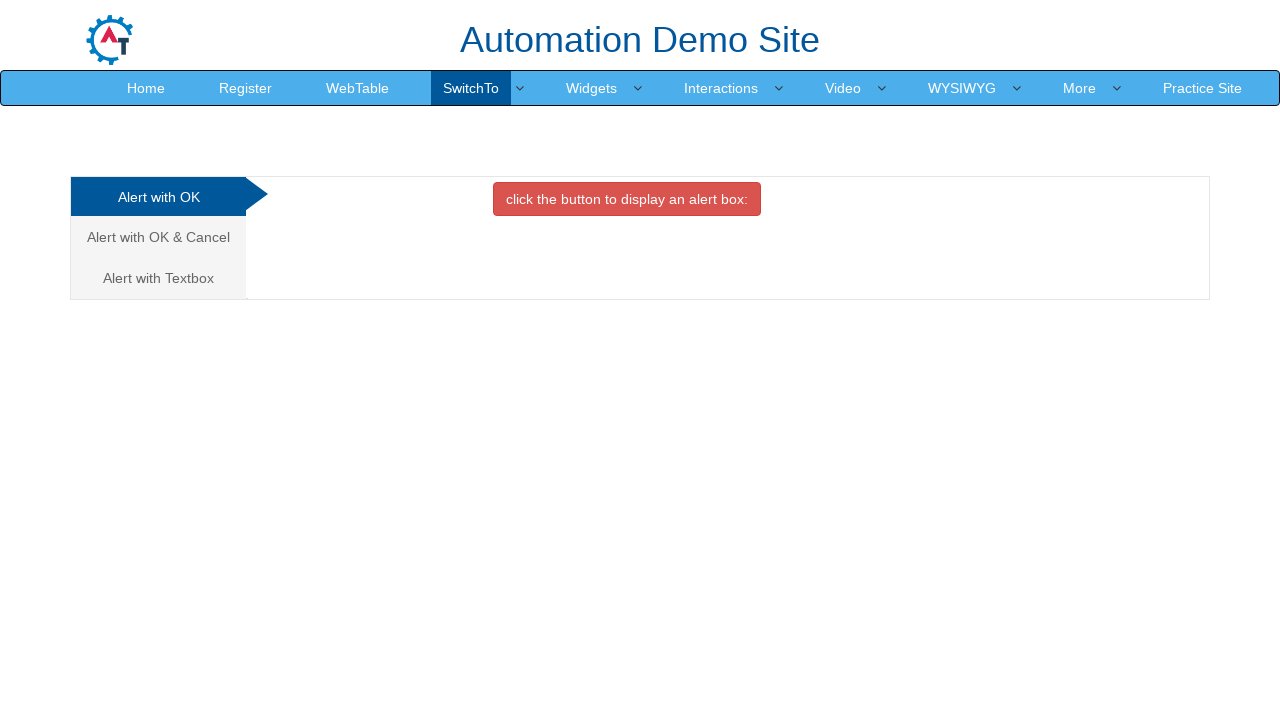

Clicked Textbox tab at (158, 278) on [href="#Textbox"]
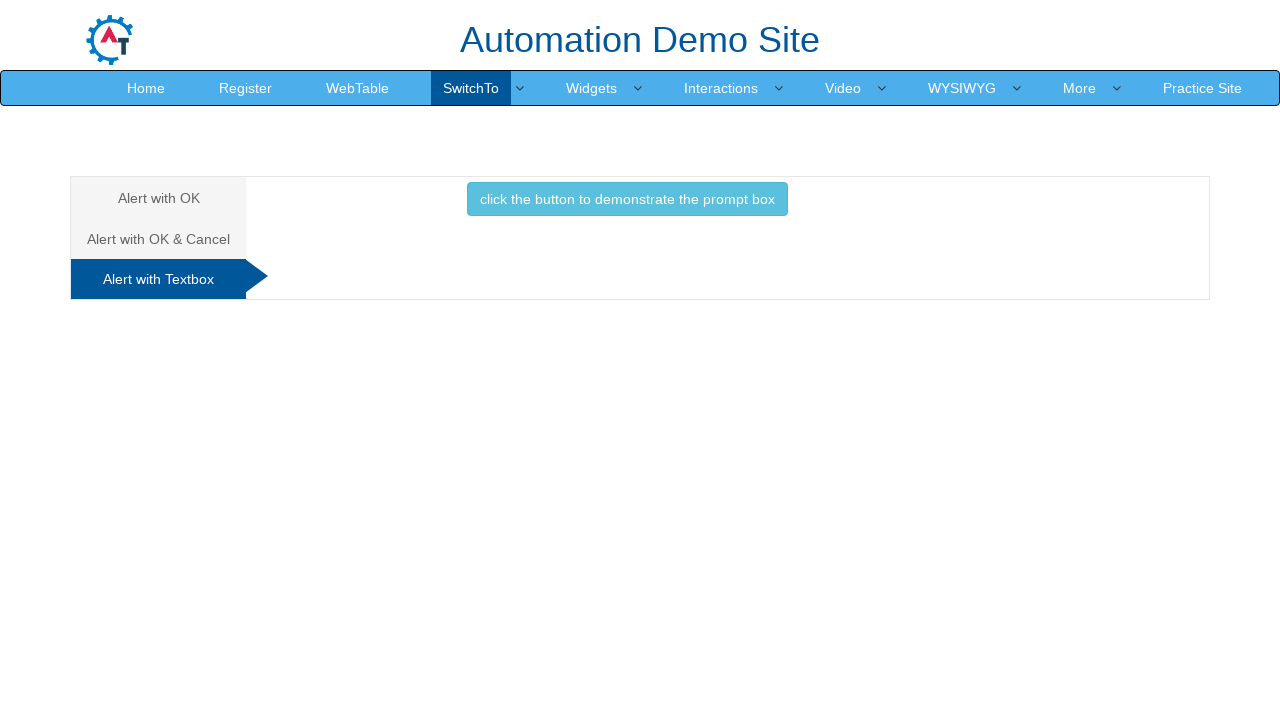

Clicked promptbox() button to trigger prompt alert at (627, 199) on [onclick="promptbox()"]
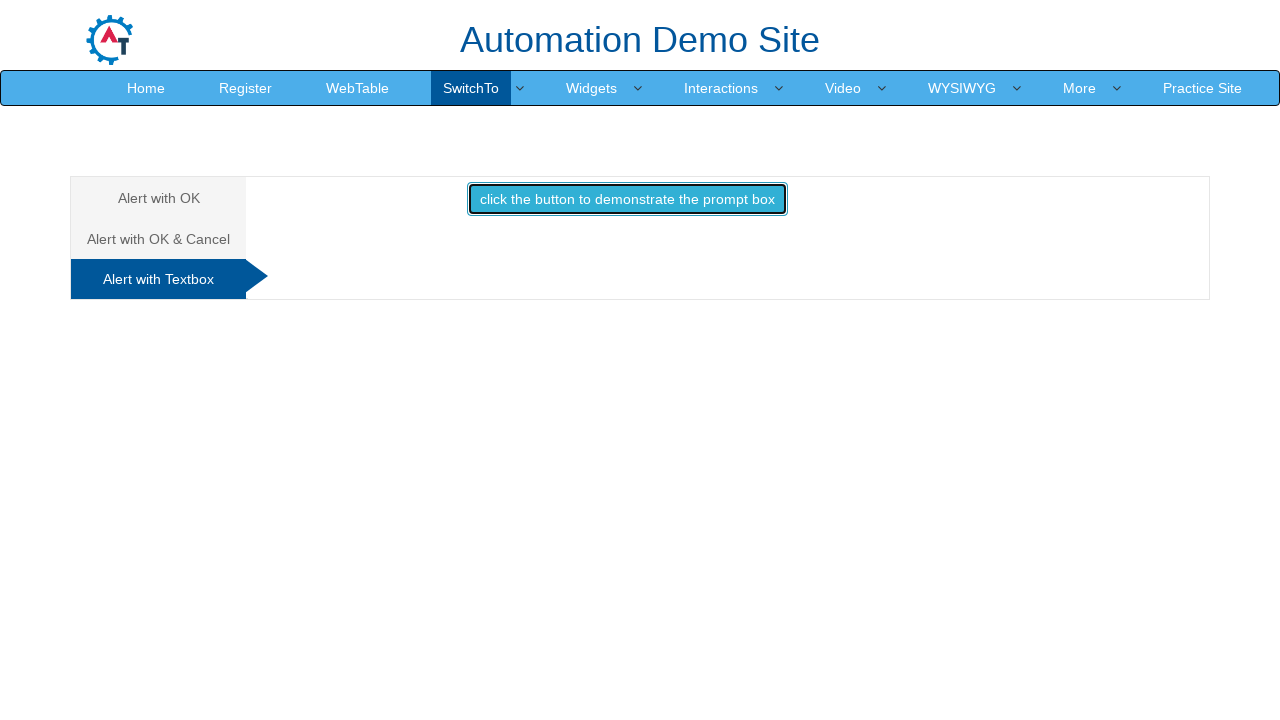

Set up dialog handler to accept prompt with text 'This is a edit text box alert'
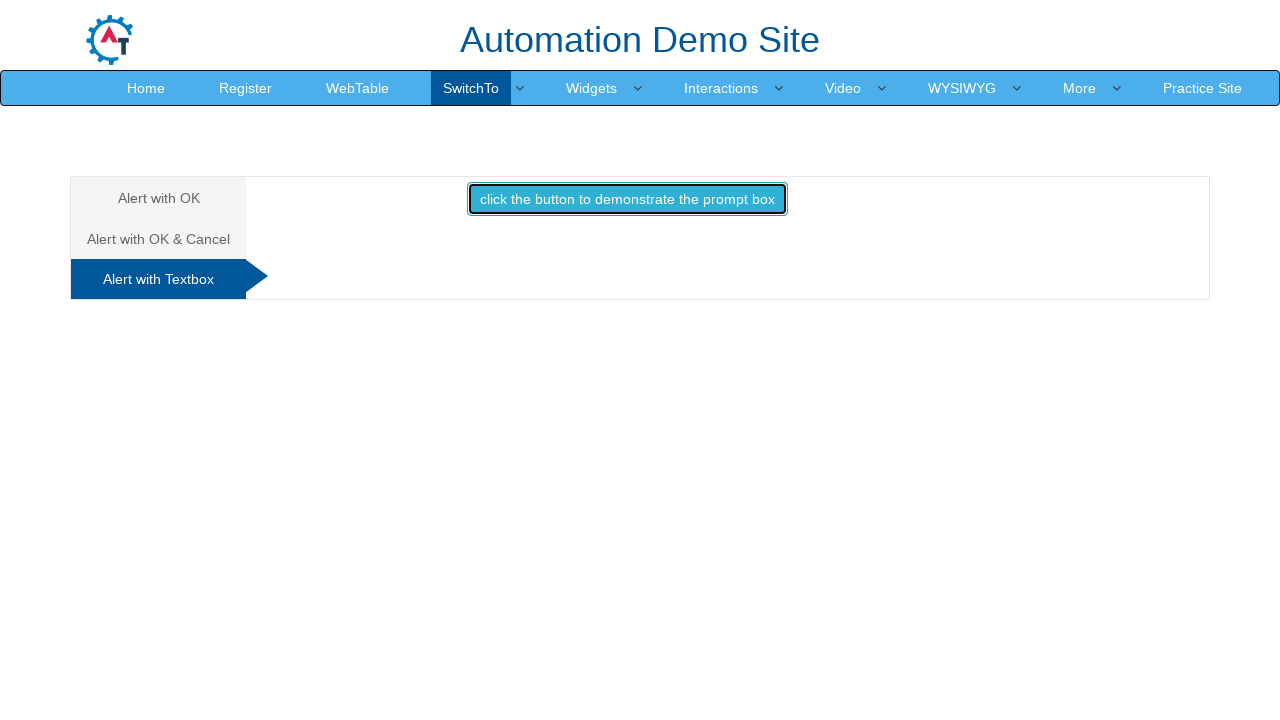

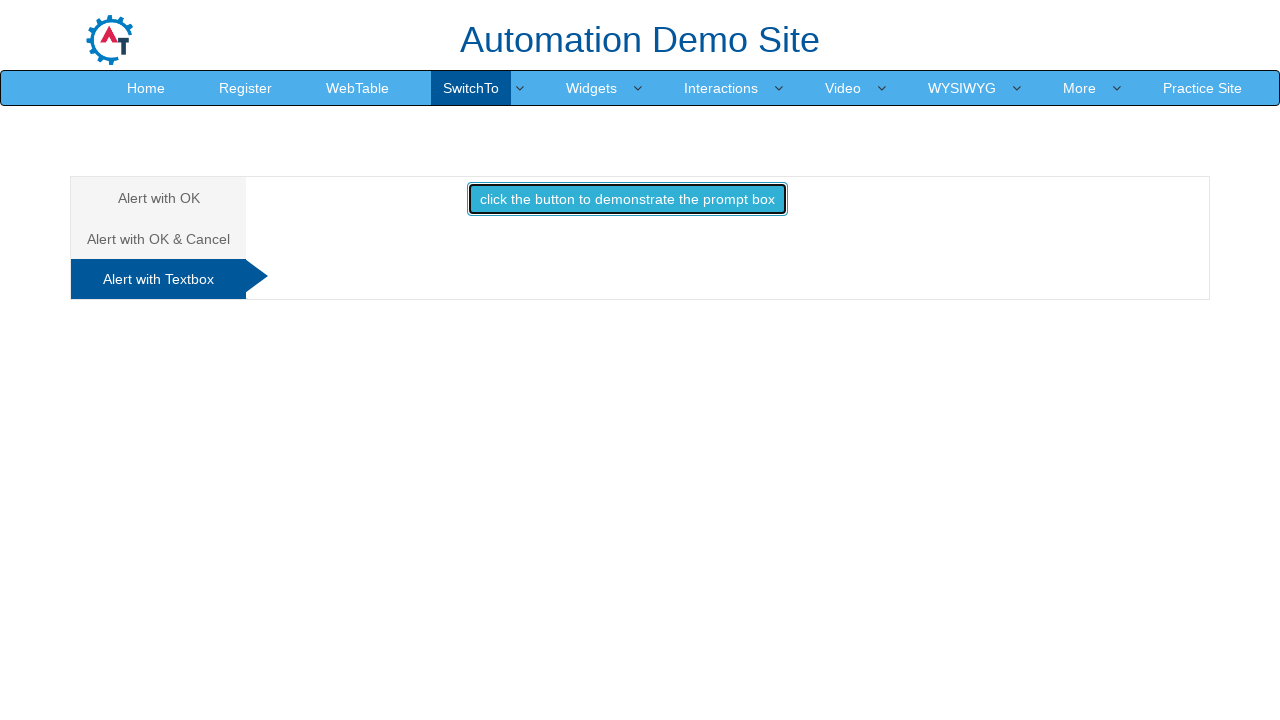